Navigates to Hepsiburada homepage and takes a screenshot of the entire page

Starting URL: https://www.hepsiburada.com

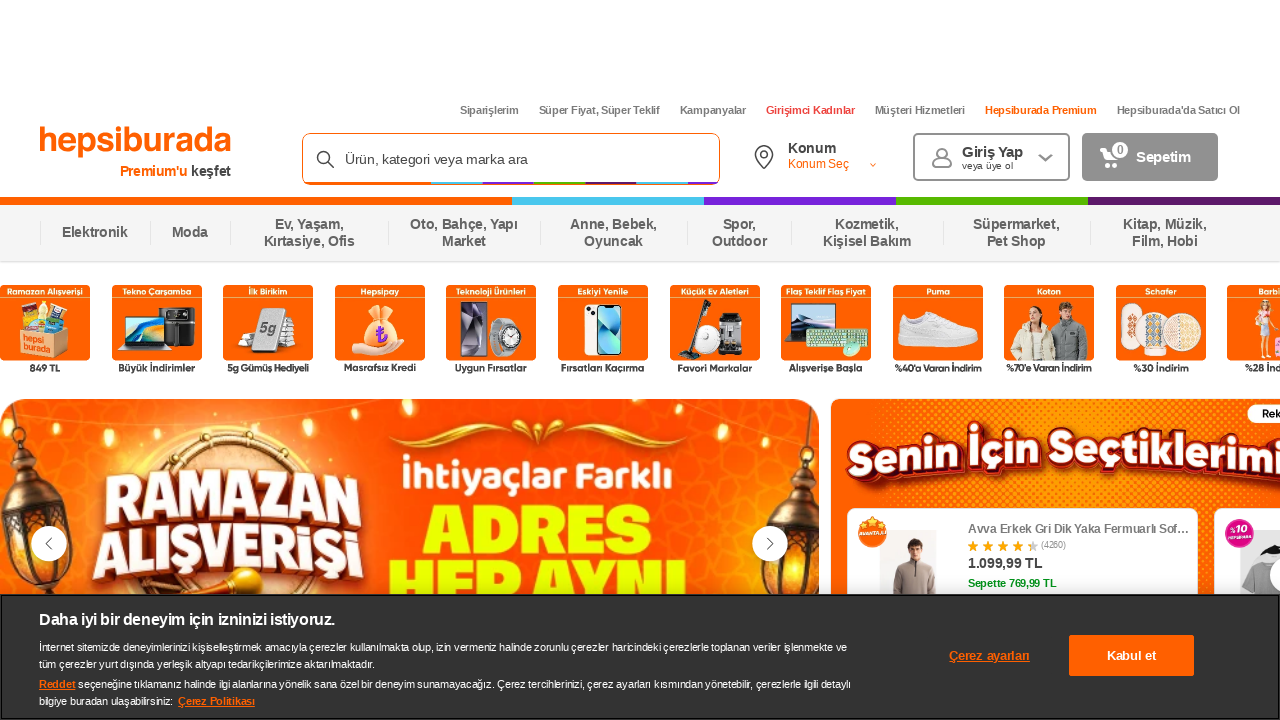

Waited for page to reach networkidle state
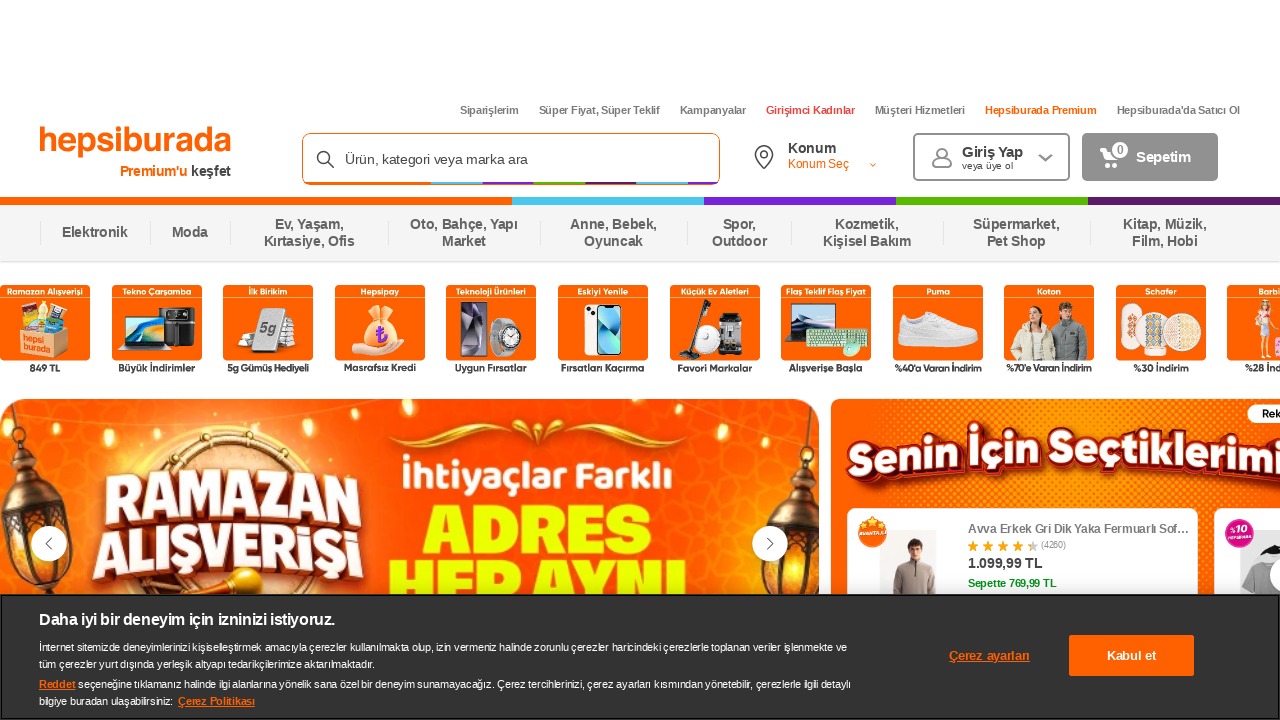

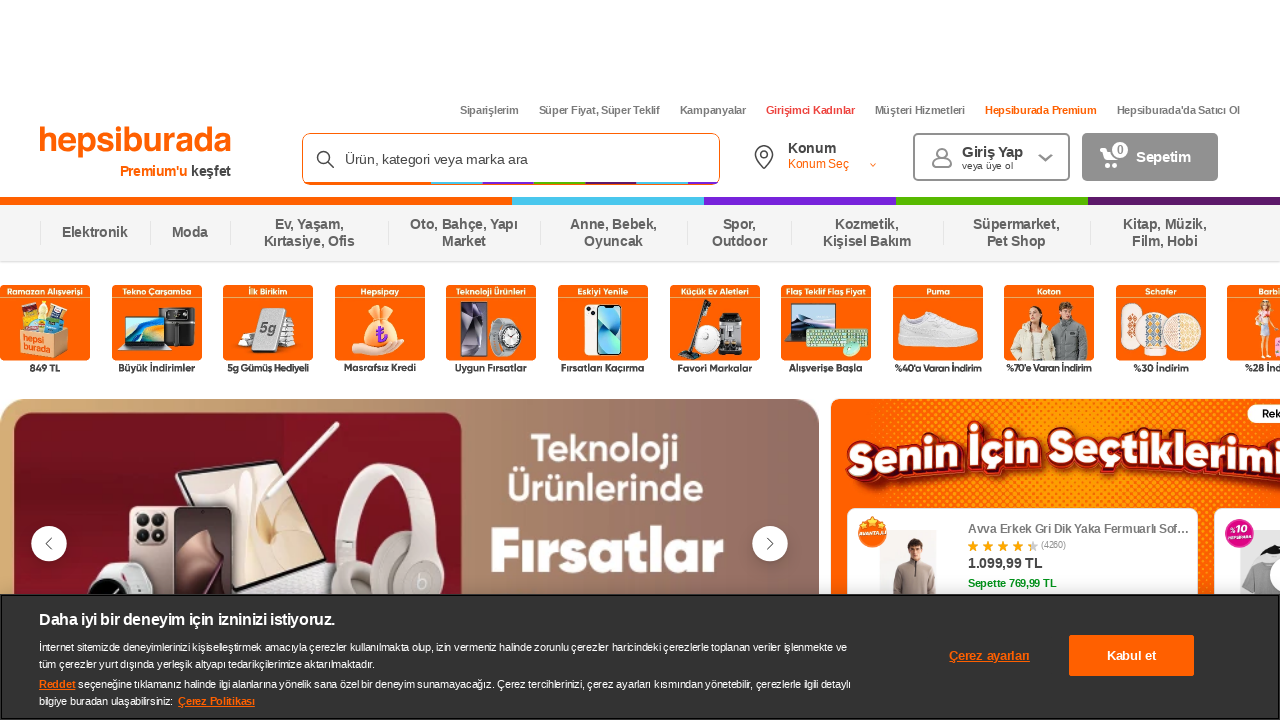